Navigates to Cydeo website and maximizes the browser window to full screen mode

Starting URL: https://cydeo.com

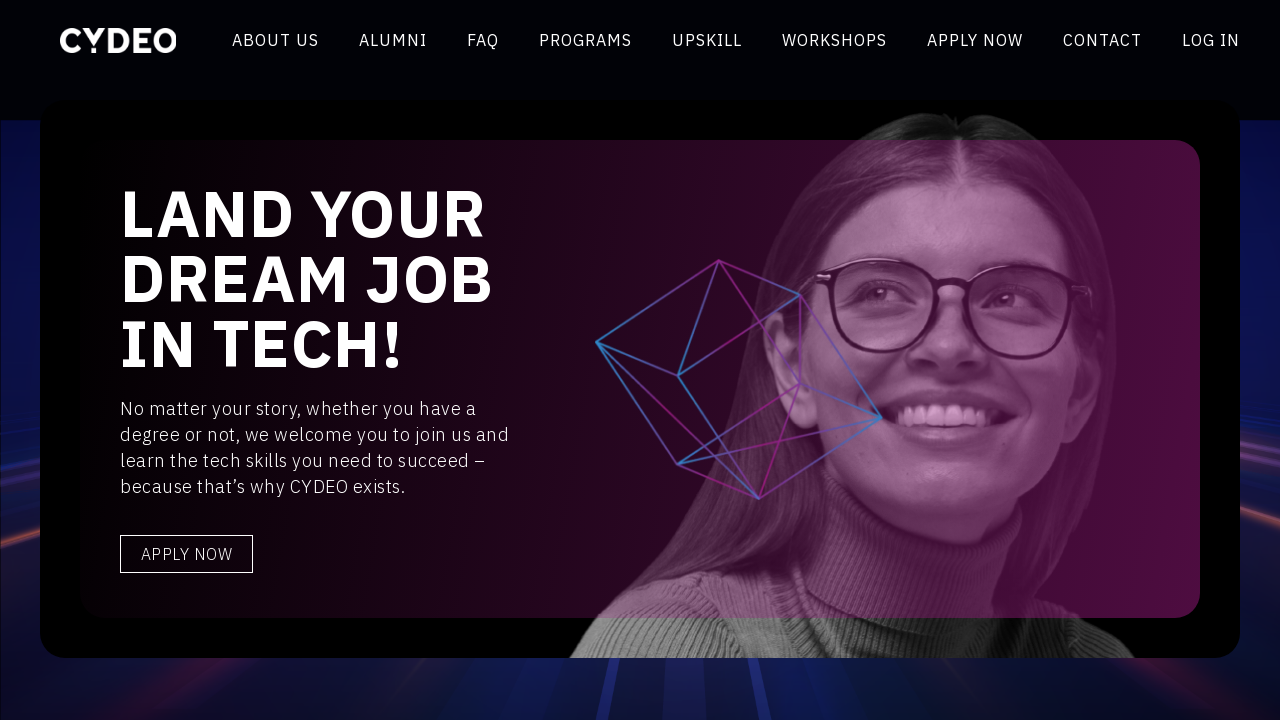

Set viewport to full screen mode (1920x1080)
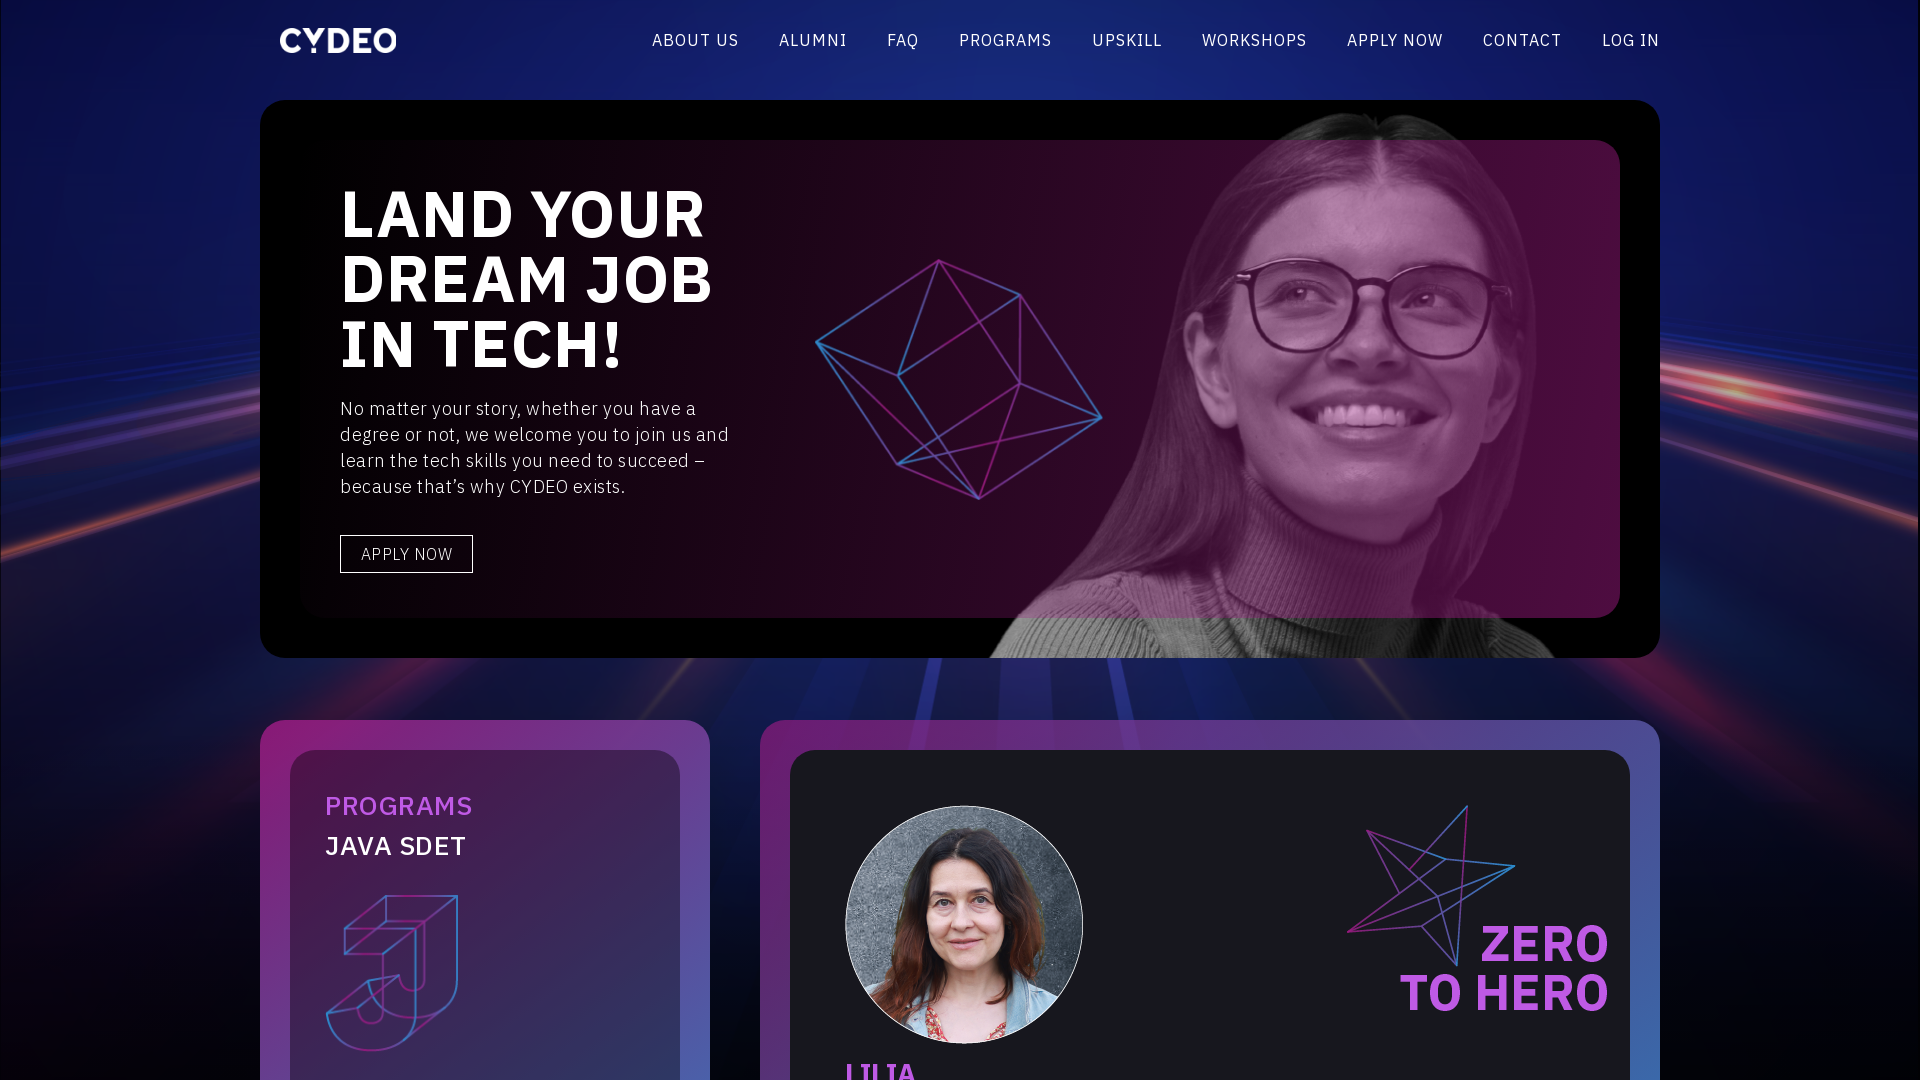

Page loaded completely (domcontentloaded)
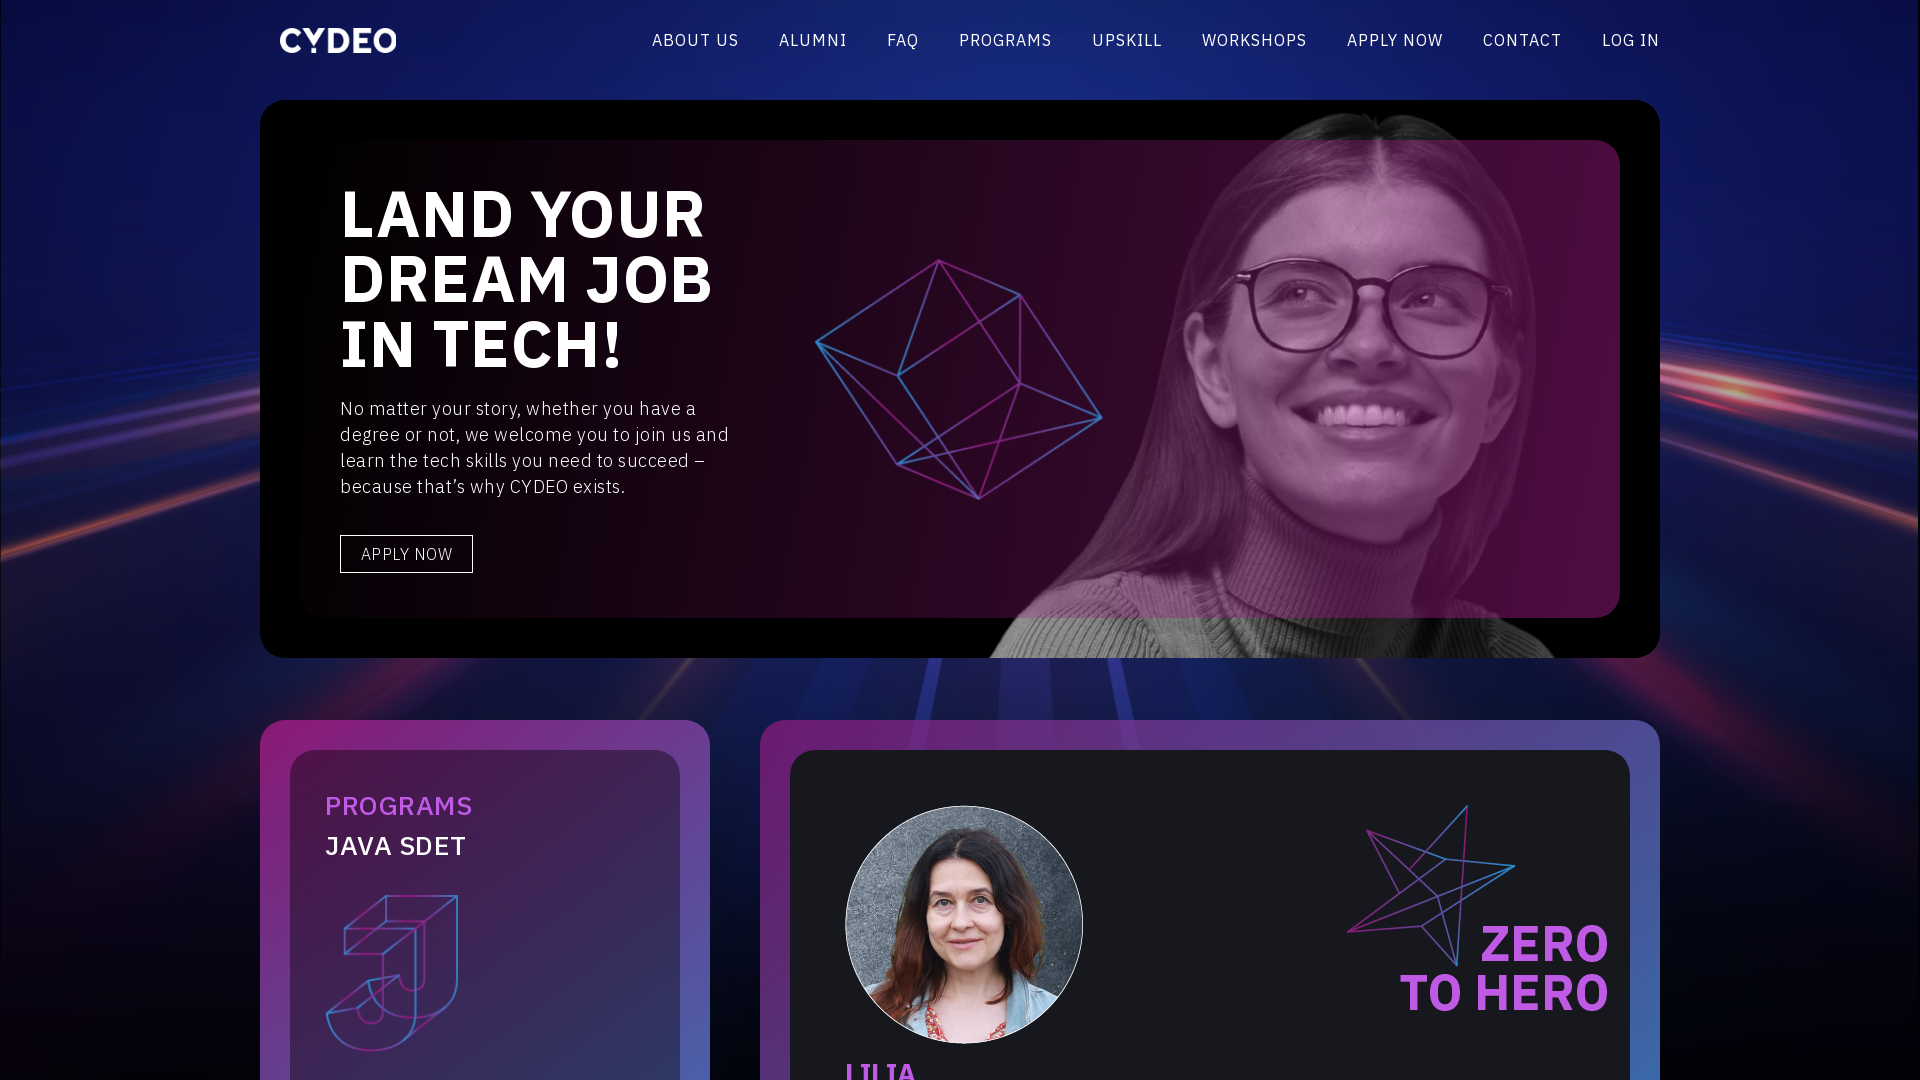

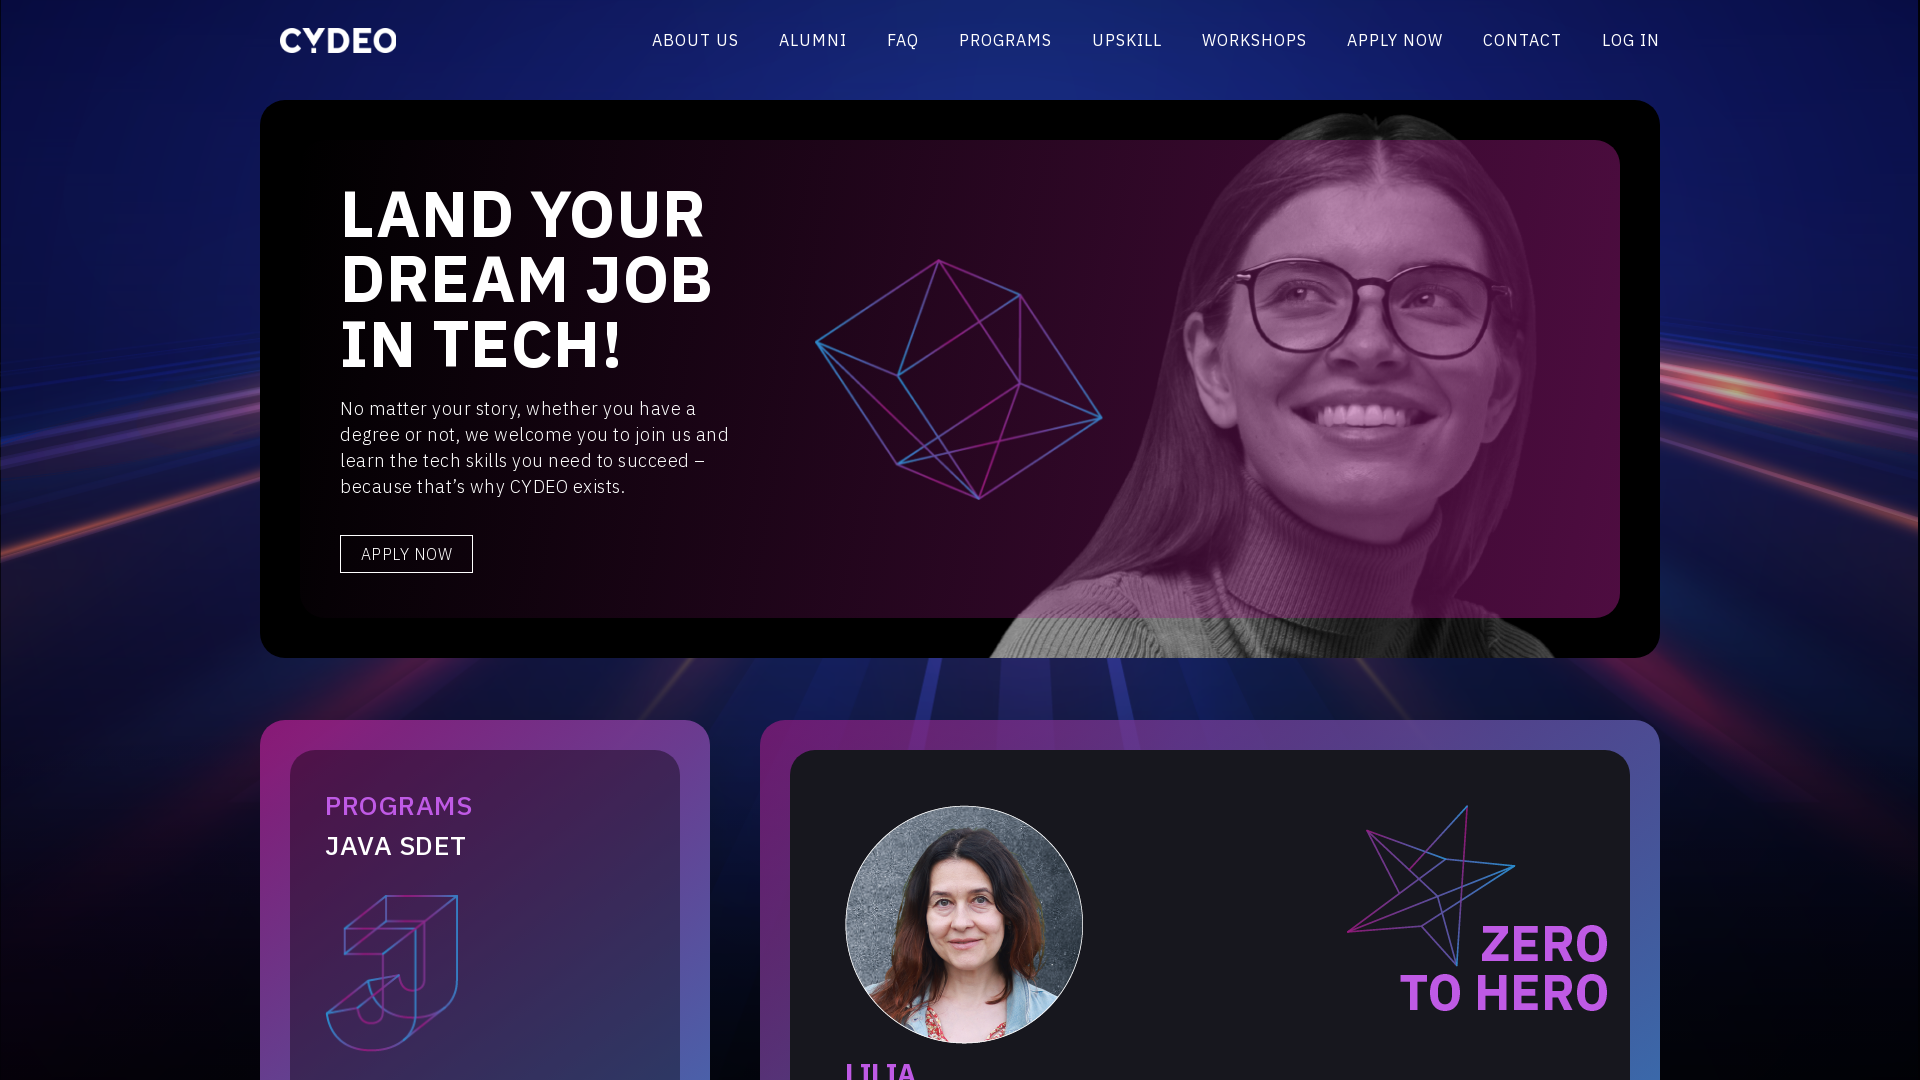